Tests mobile top-up payment form by filling phone number, amount, and payment card details, then submitting the form on Privat24 bank's website.

Starting URL: https://next.privat24.ua/mobile

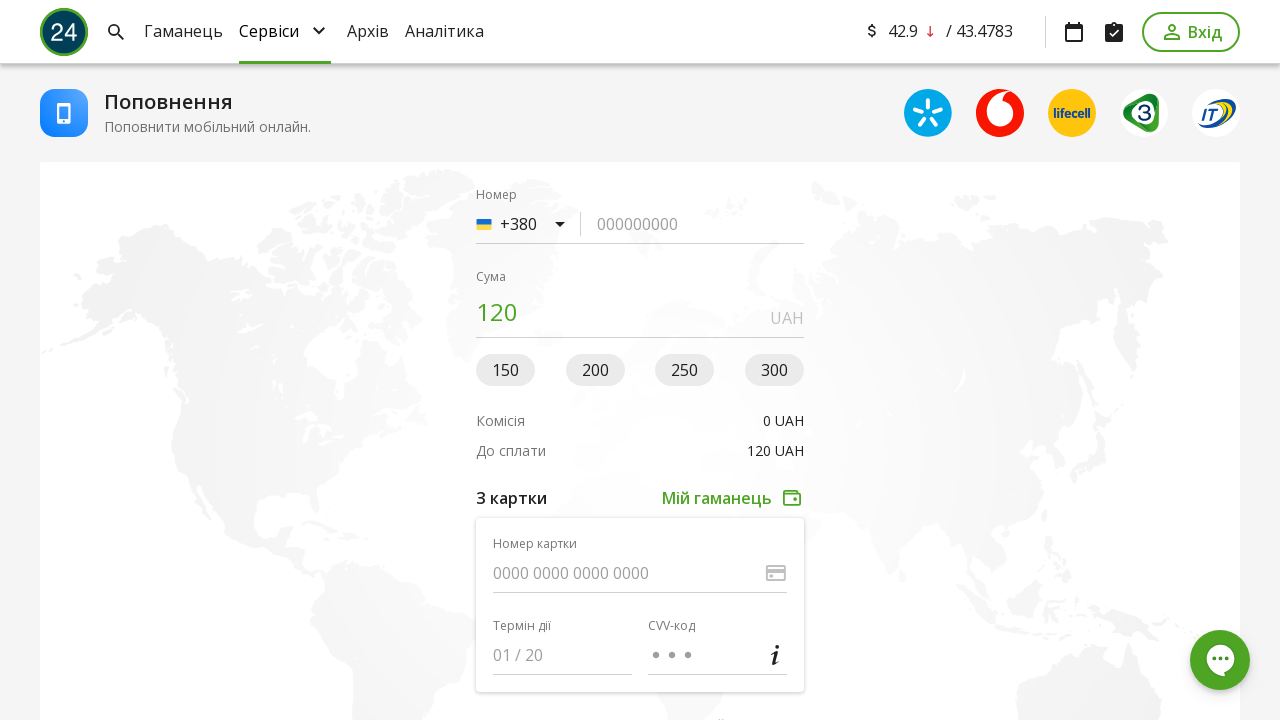

Filled phone number field with '7311111' on input[data-qa-node='phone-number']
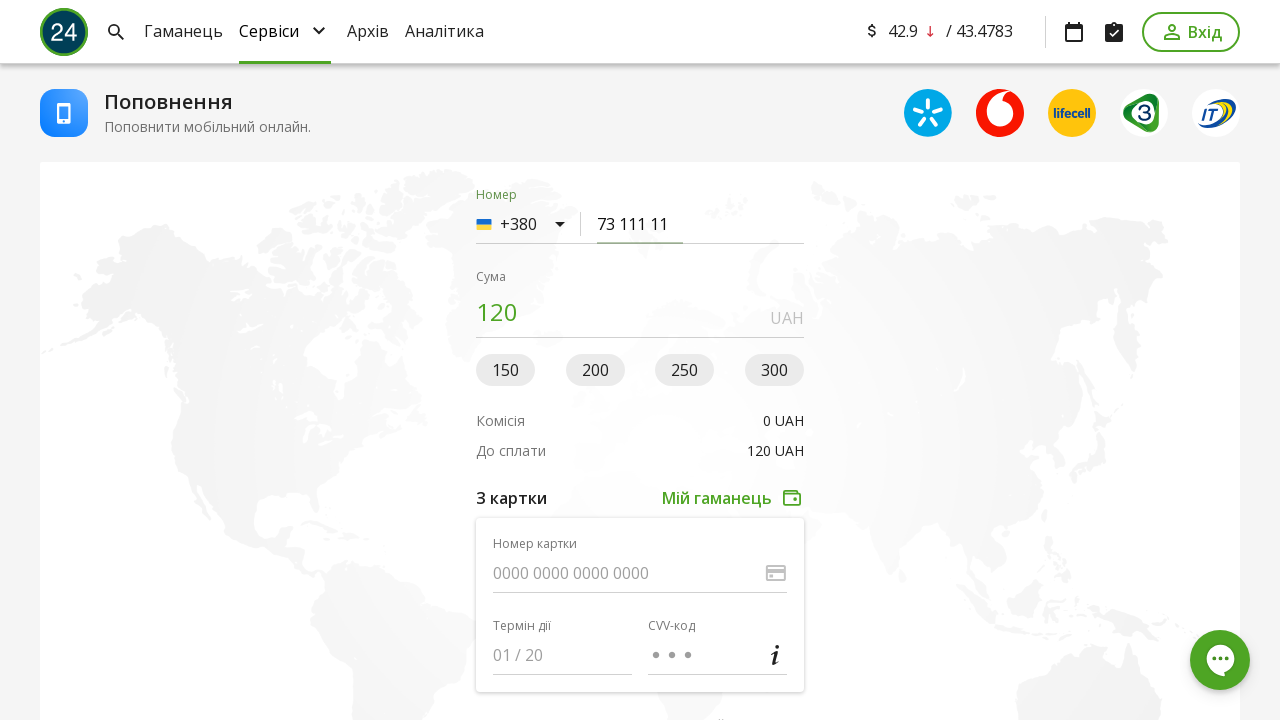

Filled amount field with '111' on input[data-qa-node='amount']
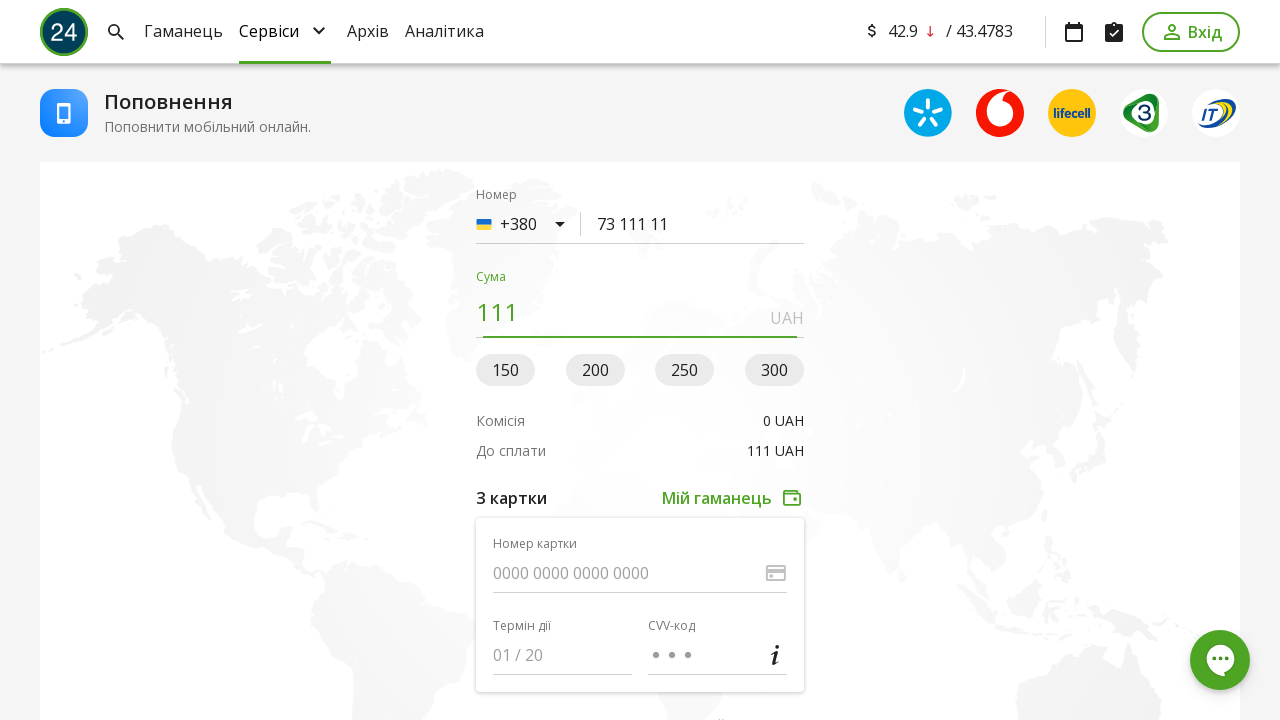

Filled card number field with '4004159115449003' on input[data-qa-node='numberdebitSource']
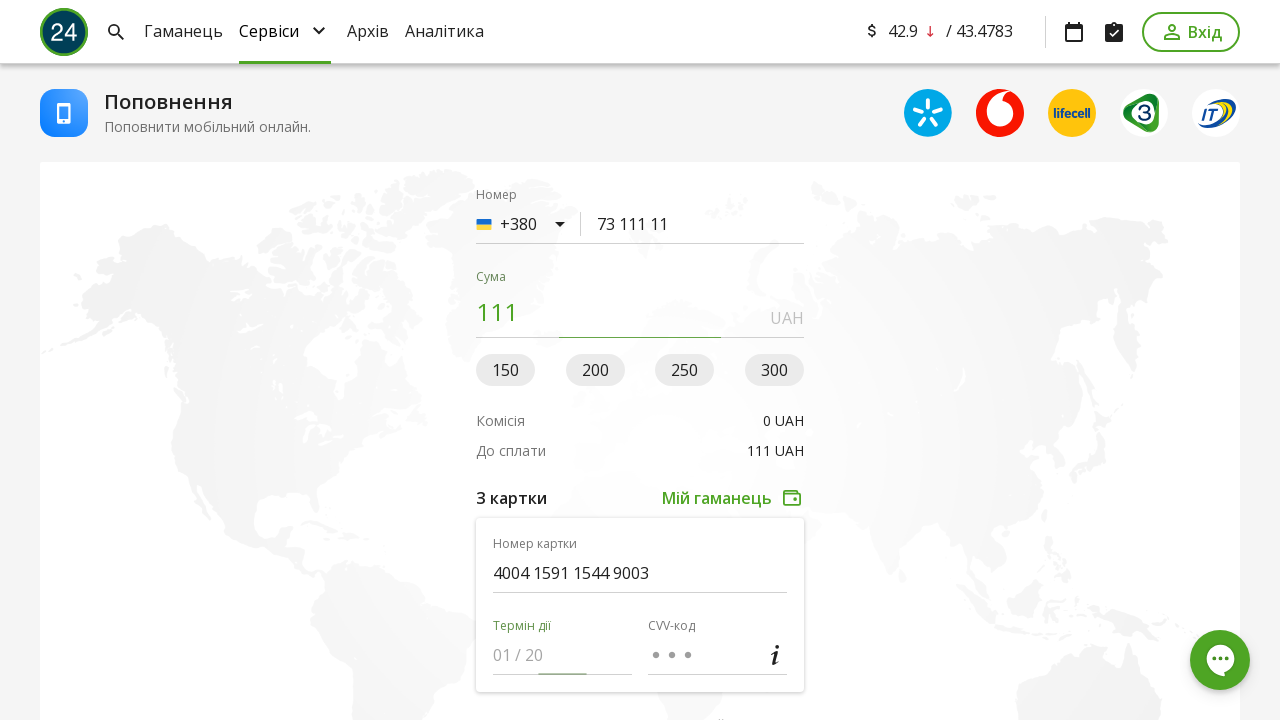

Filled card expiration date with '11/24' on input[data-qa-node='expiredebitSource']
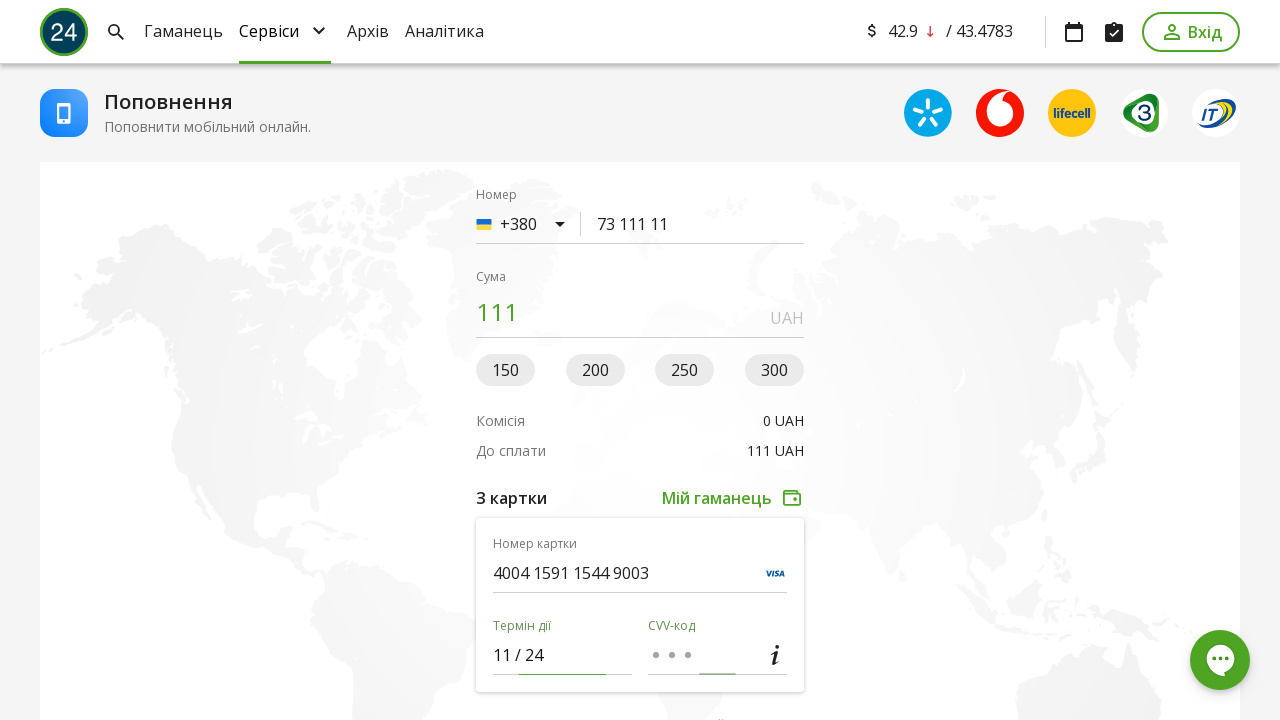

Filled CVV field with '198' on input[data-qa-node='cvvdebitSource']
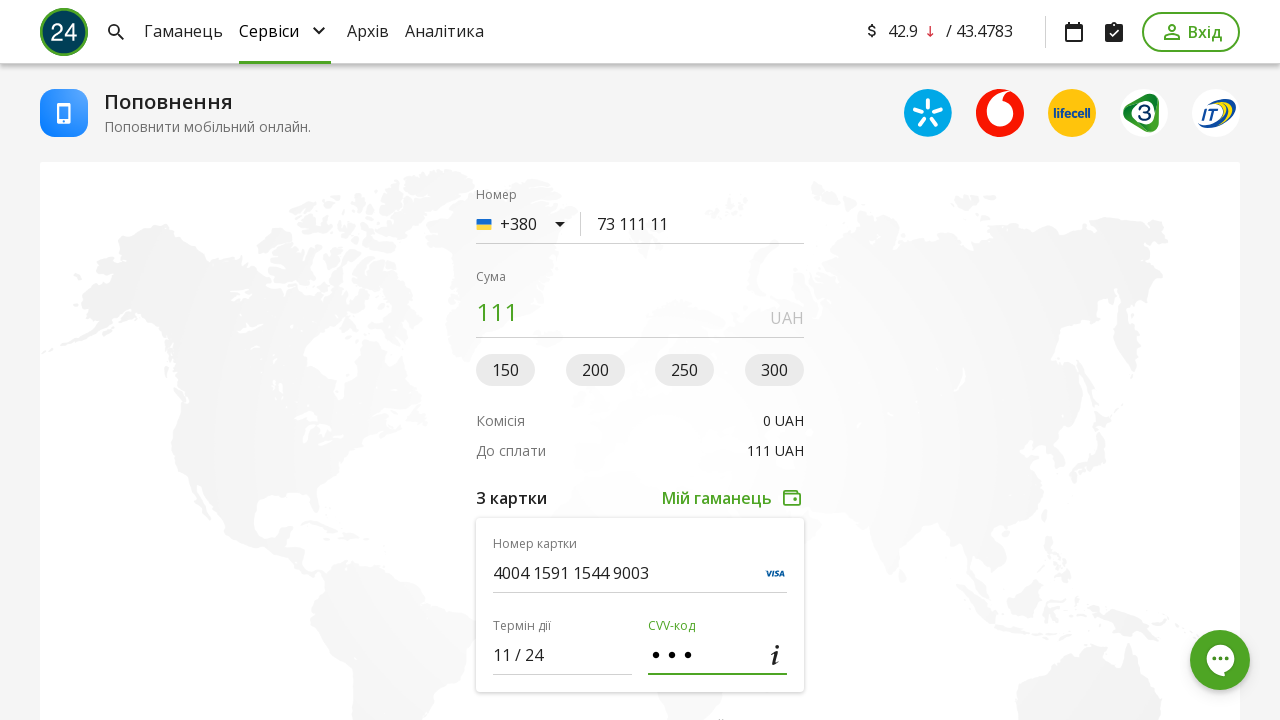

Clicked submit button to complete mobile top-up payment at (640, 360) on button[data-qa-node='submit']
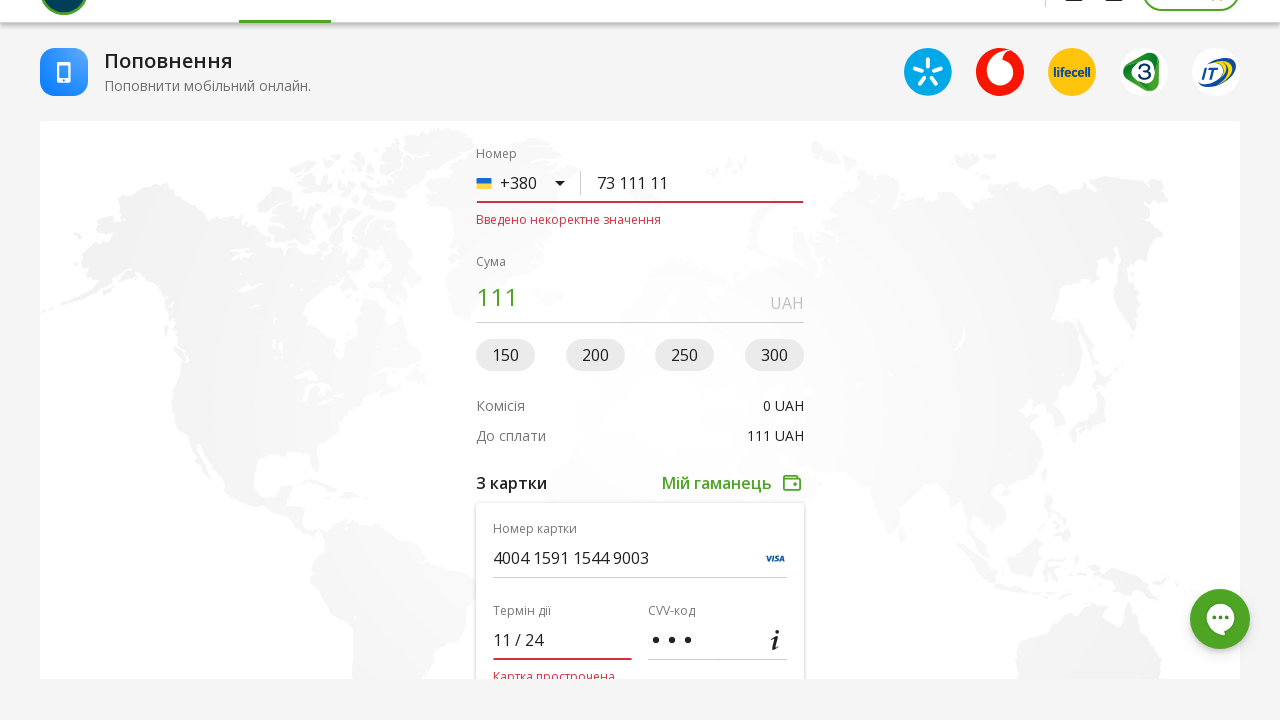

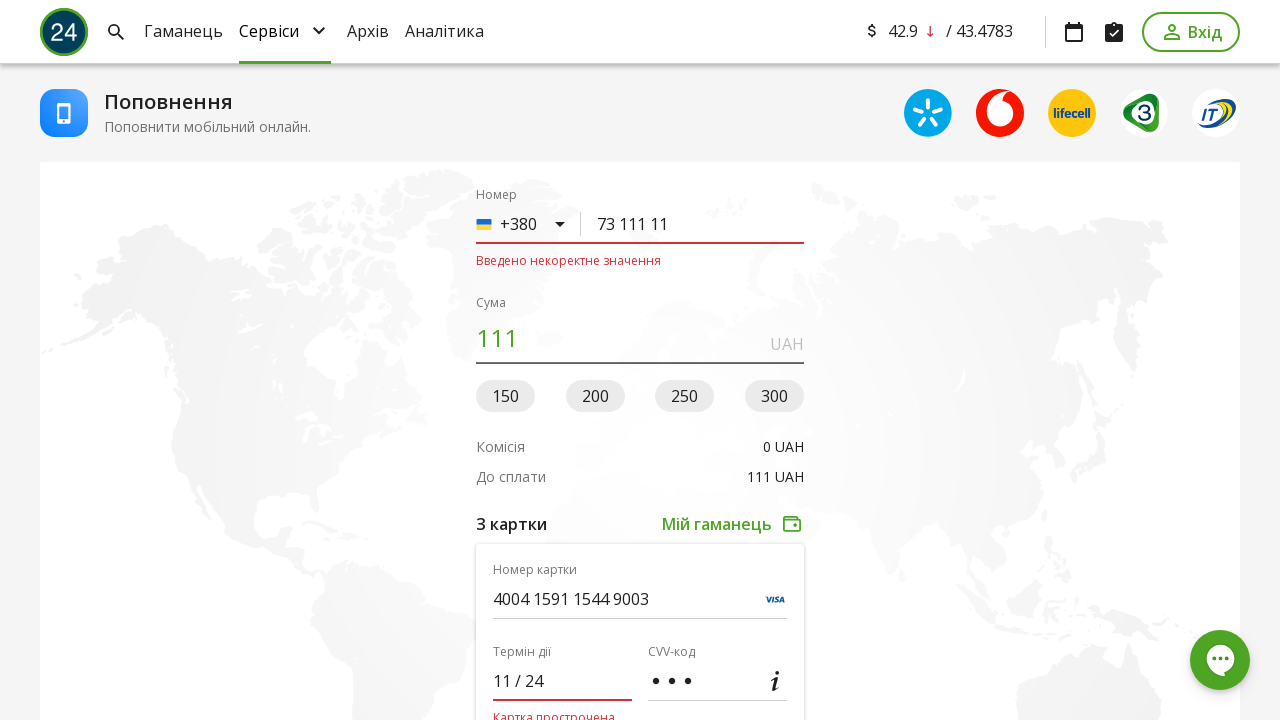